Tests file upload functionality by uploading a file and verifying the success message "File Uploaded!" is displayed on the page.

Starting URL: https://practice.cydeo.com/upload

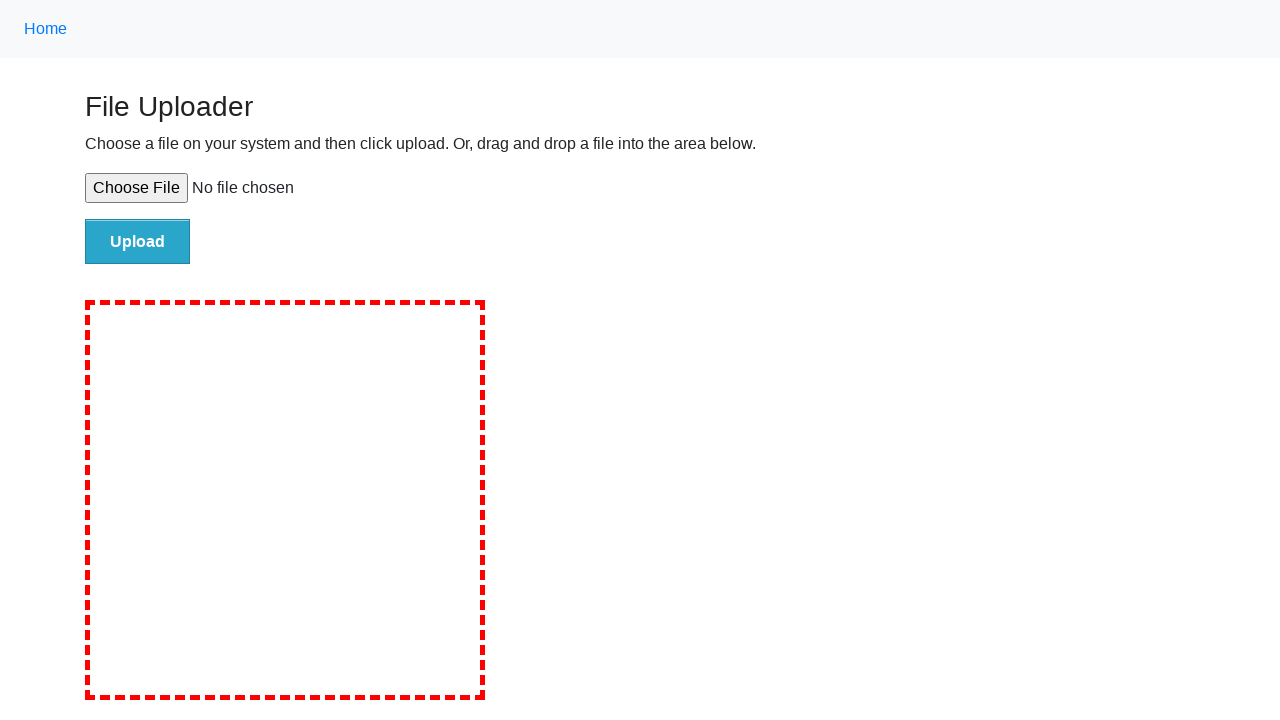

Created temporary test file for upload
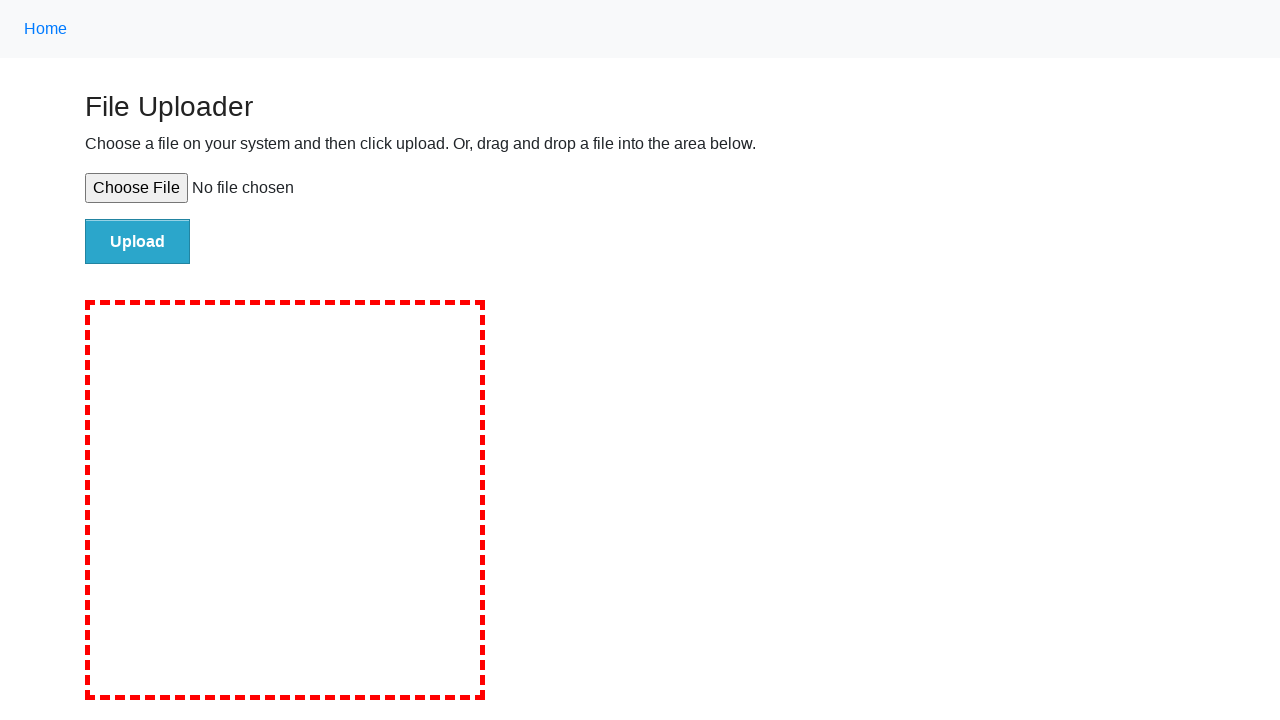

Set input file to upload test file
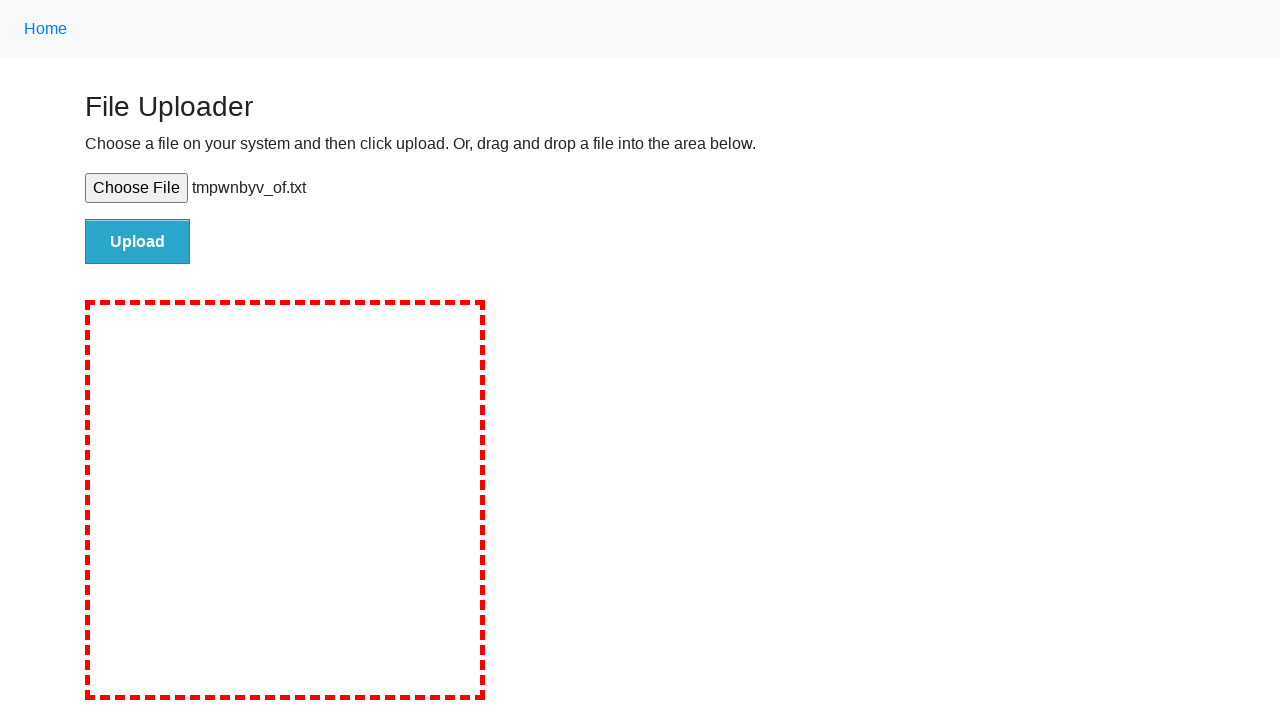

Clicked the upload button at (138, 241) on input#file-submit
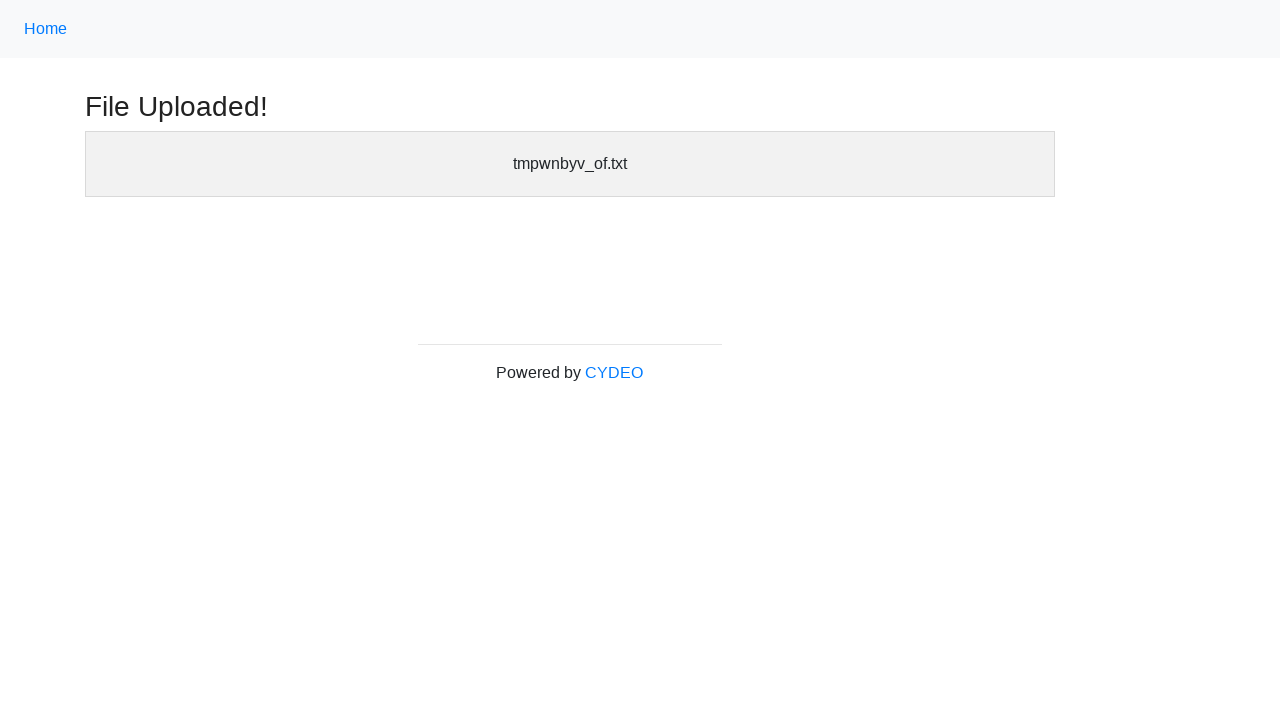

Success message element became visible
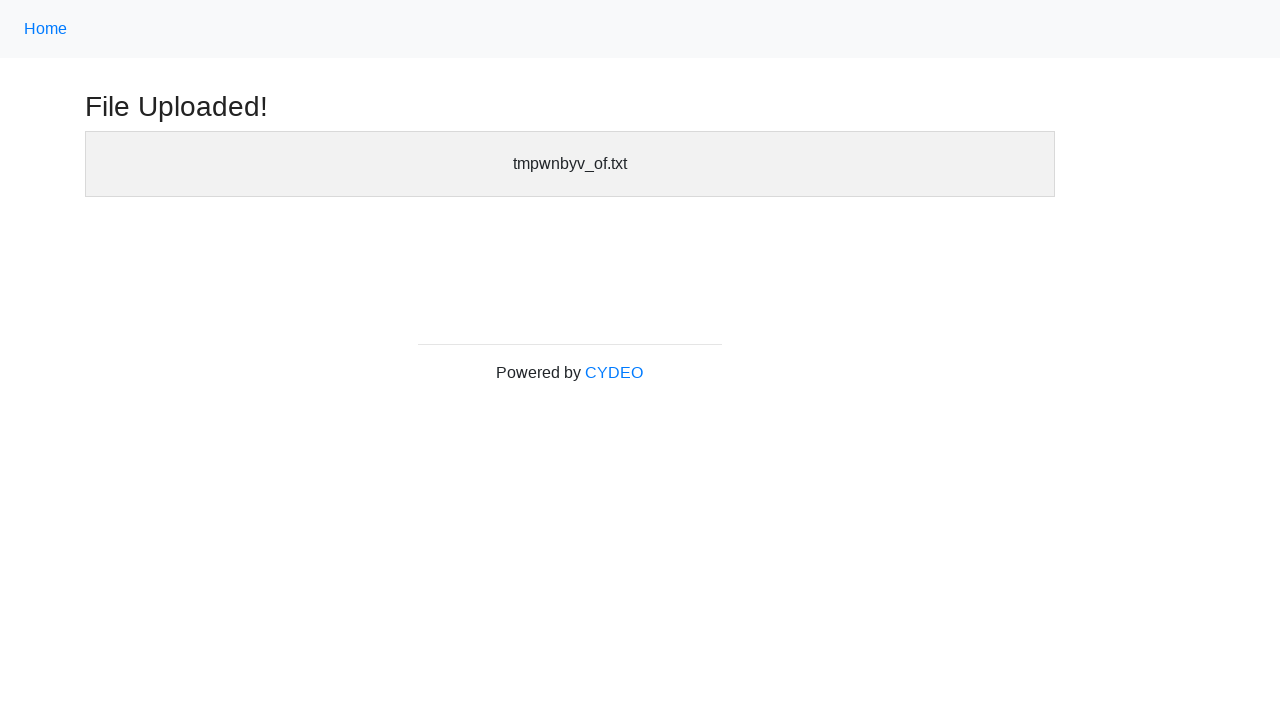

Verified success message contains 'File Uploaded!'
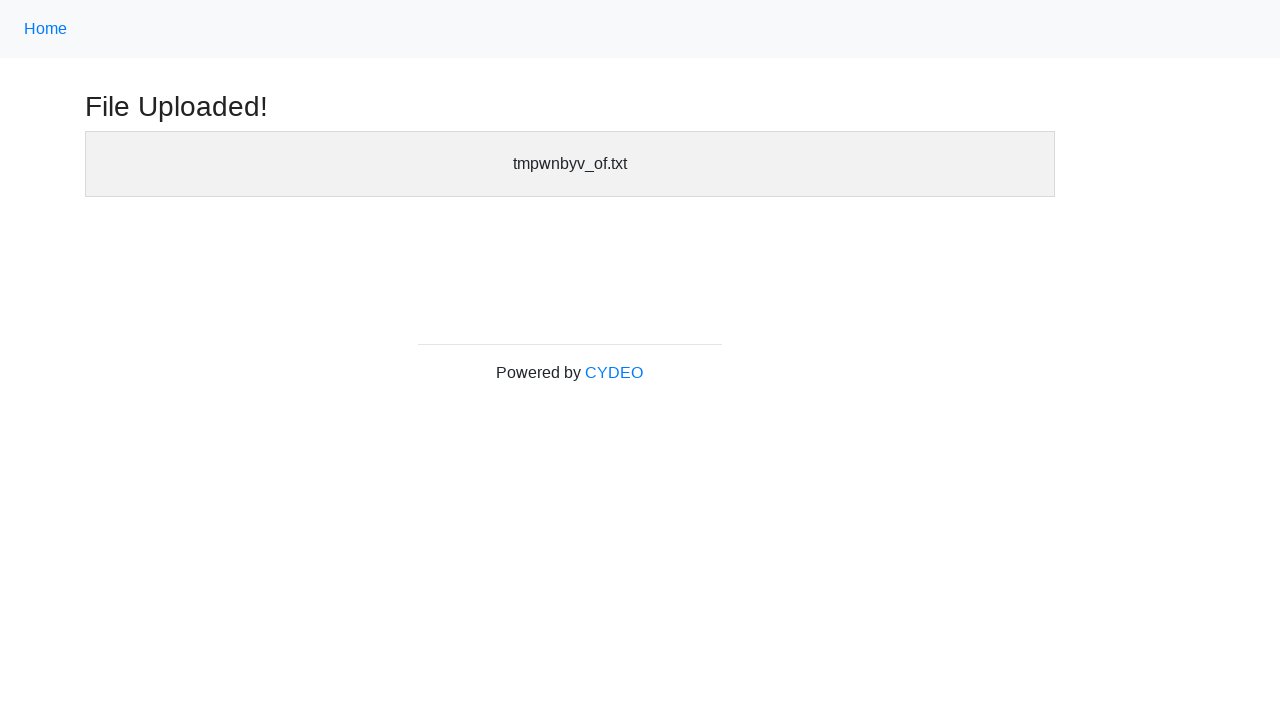

Verified success message is visible
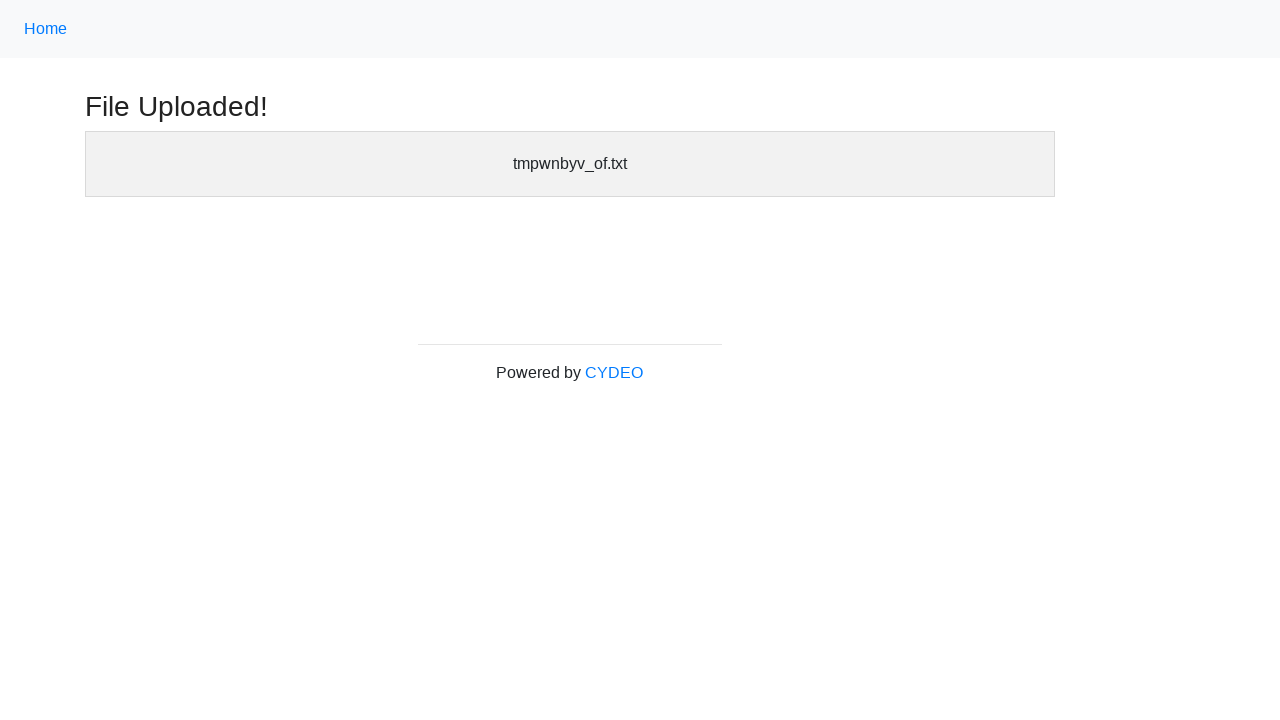

Cleaned up temporary test file
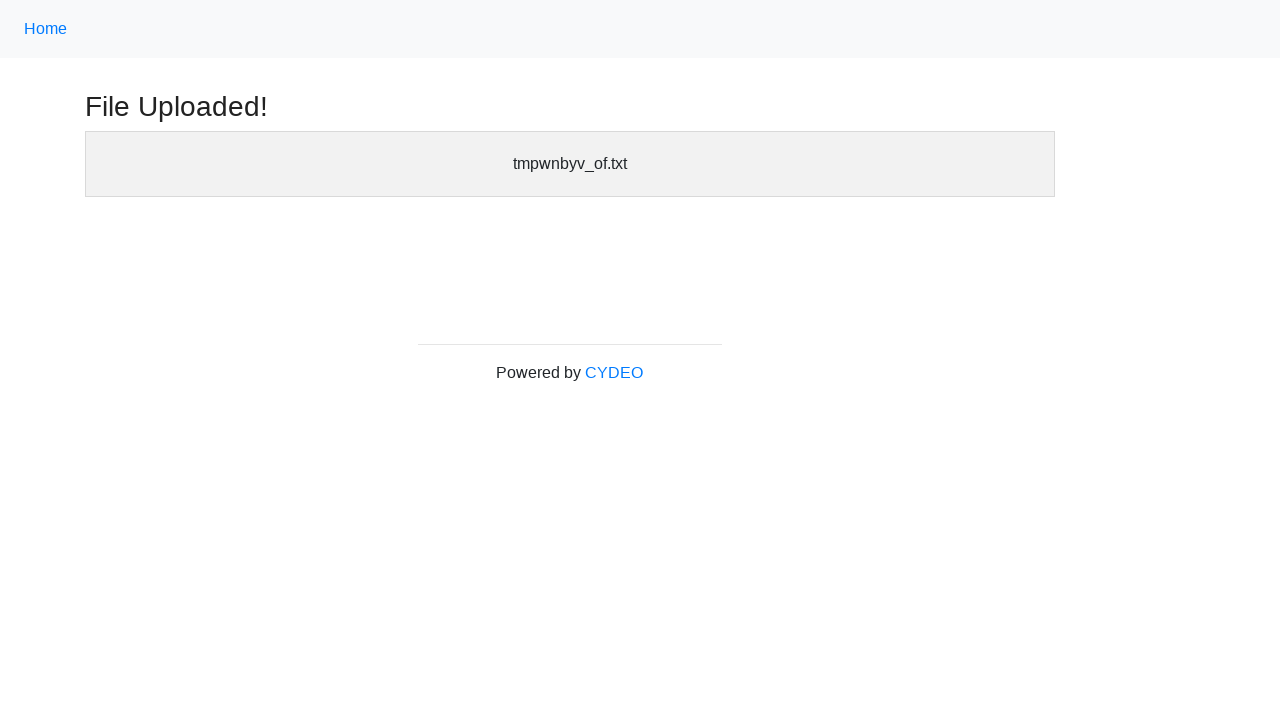

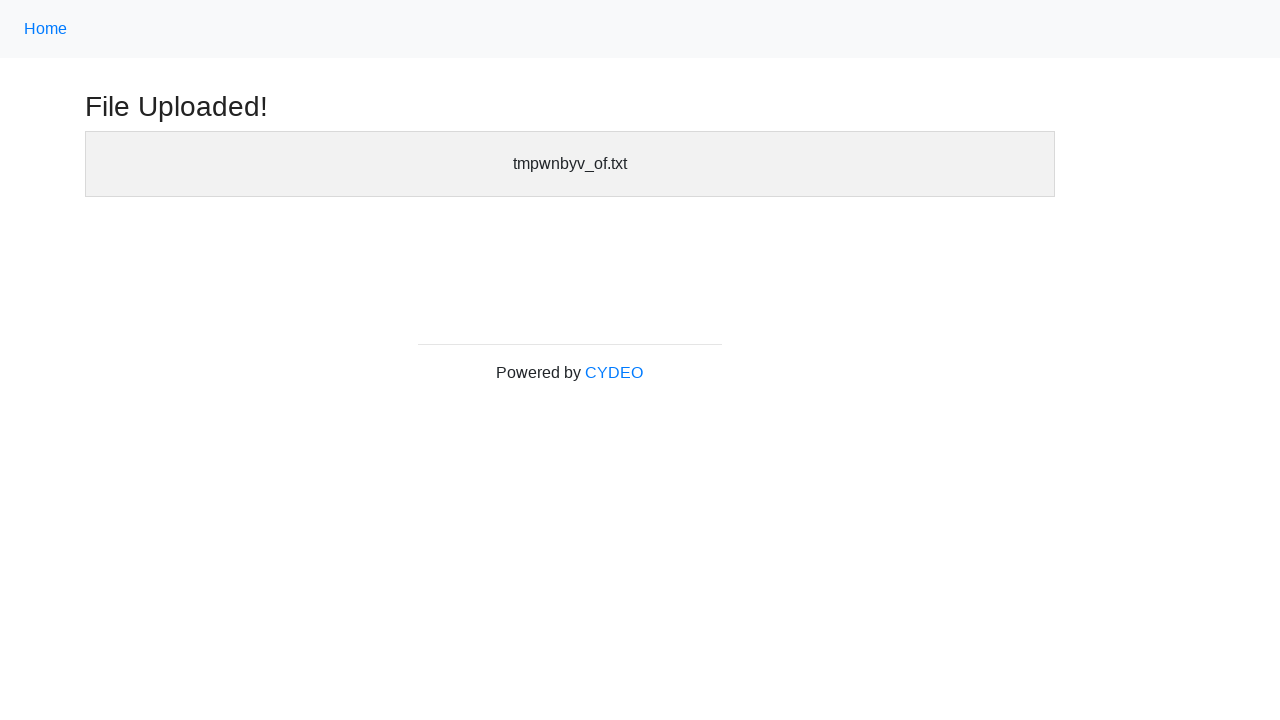